Tests drag and drop functionality by dragging an element and dropping it onto a target element within an iframe

Starting URL: https://jqueryui.com/droppable/

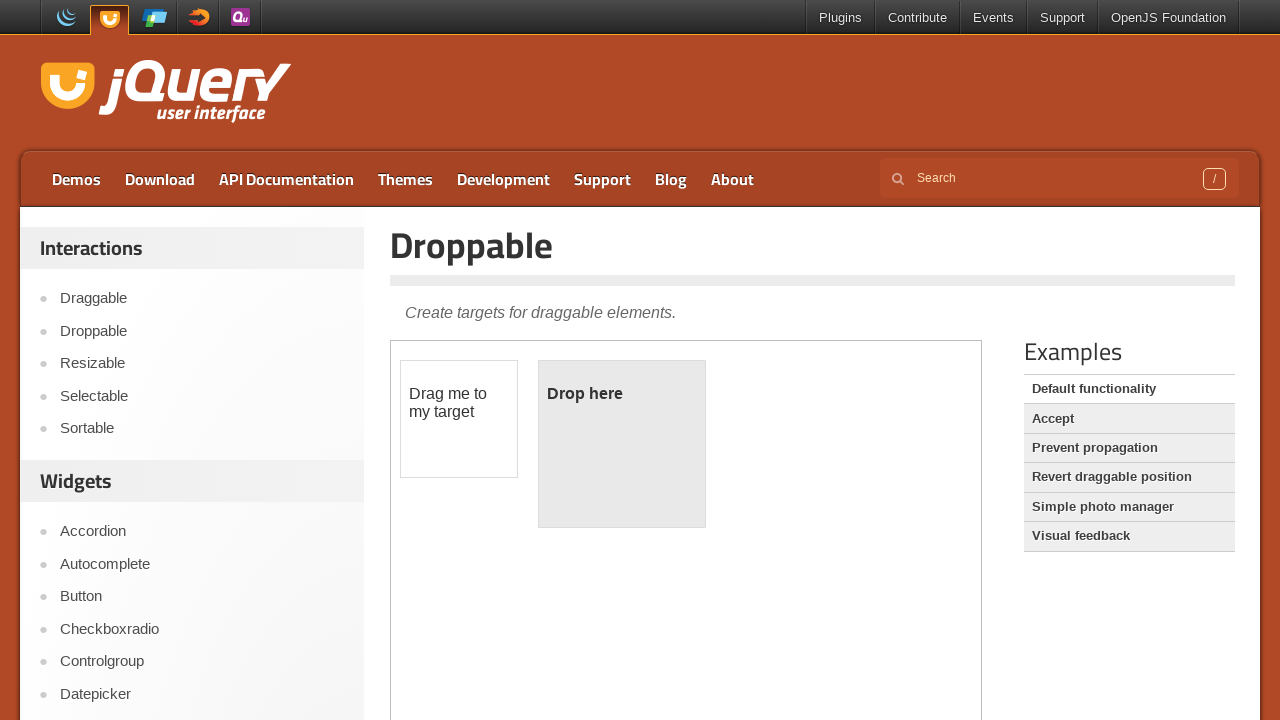

Selected the first iframe containing drag and drop demo
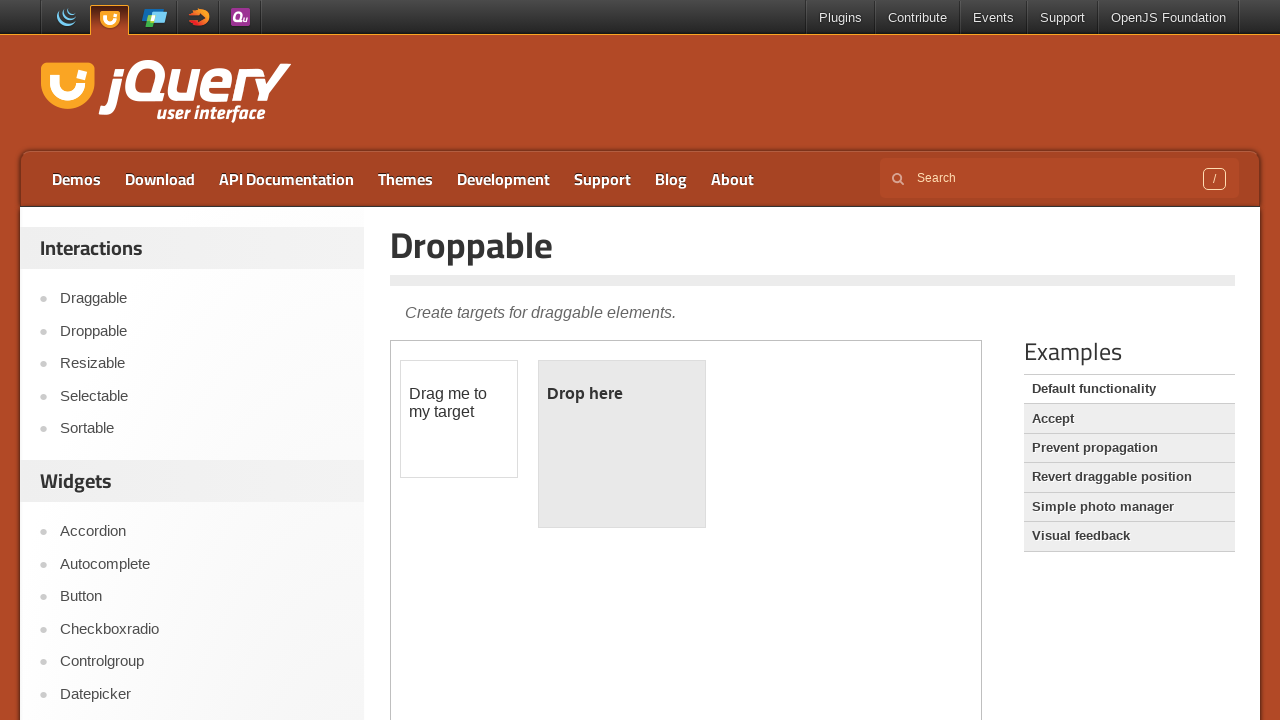

Located the draggable element with id 'draggable'
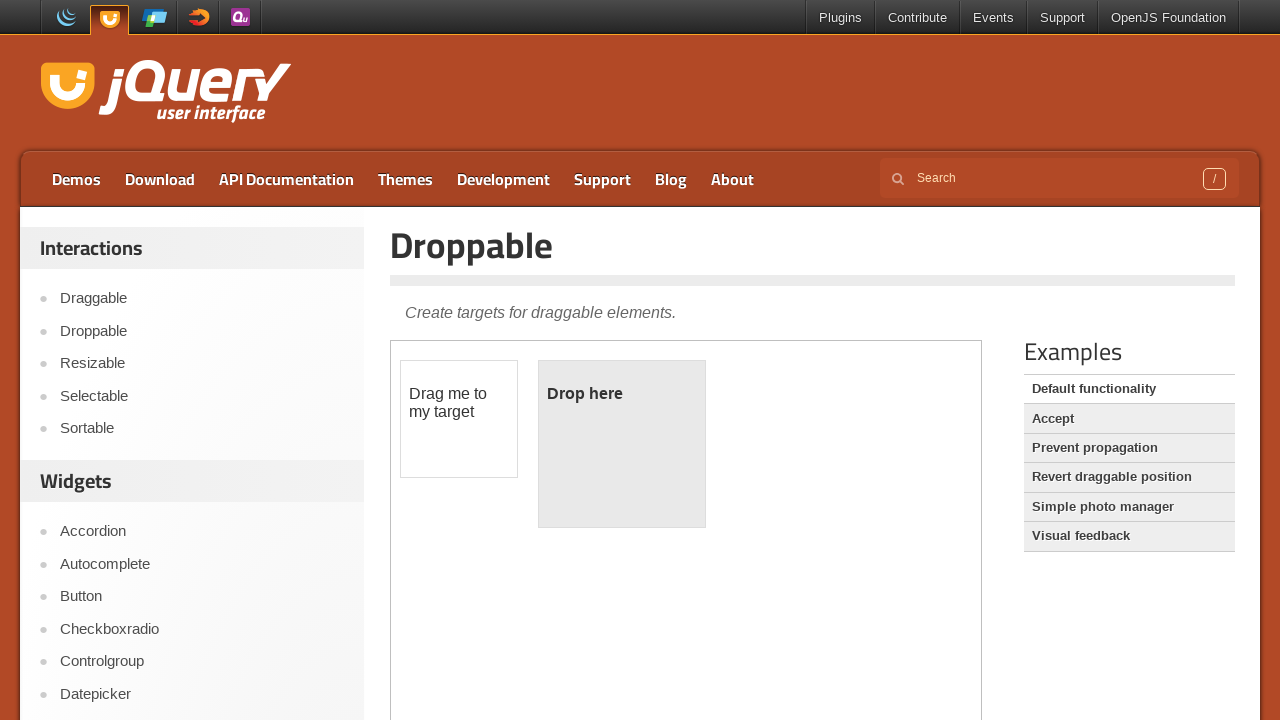

Located the droppable target element with id 'droppable'
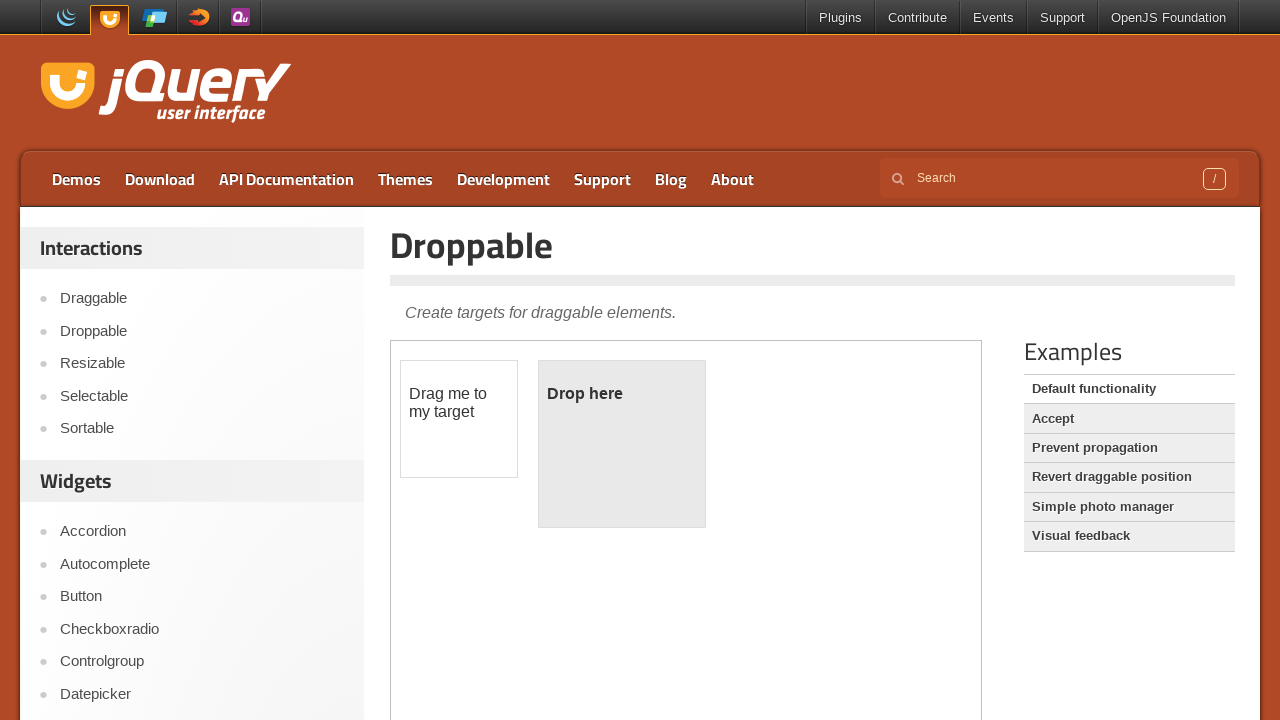

Successfully dragged draggable element and dropped it onto the droppable target at (622, 444)
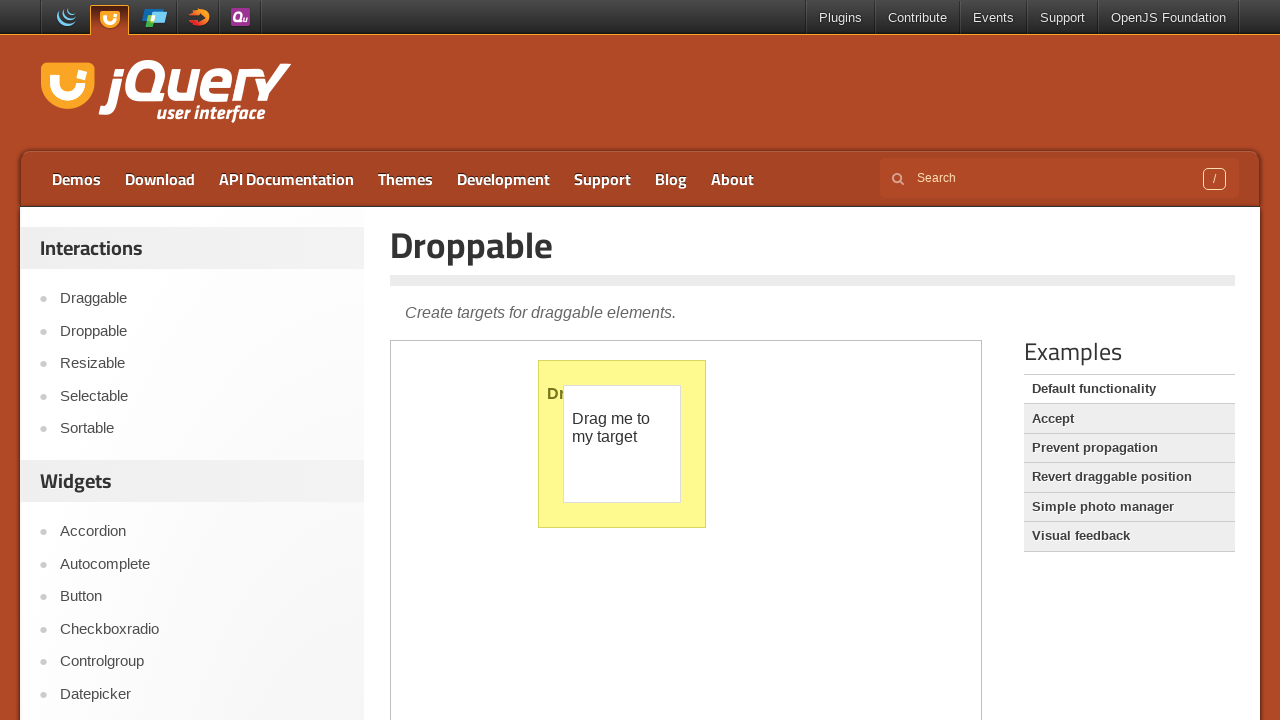

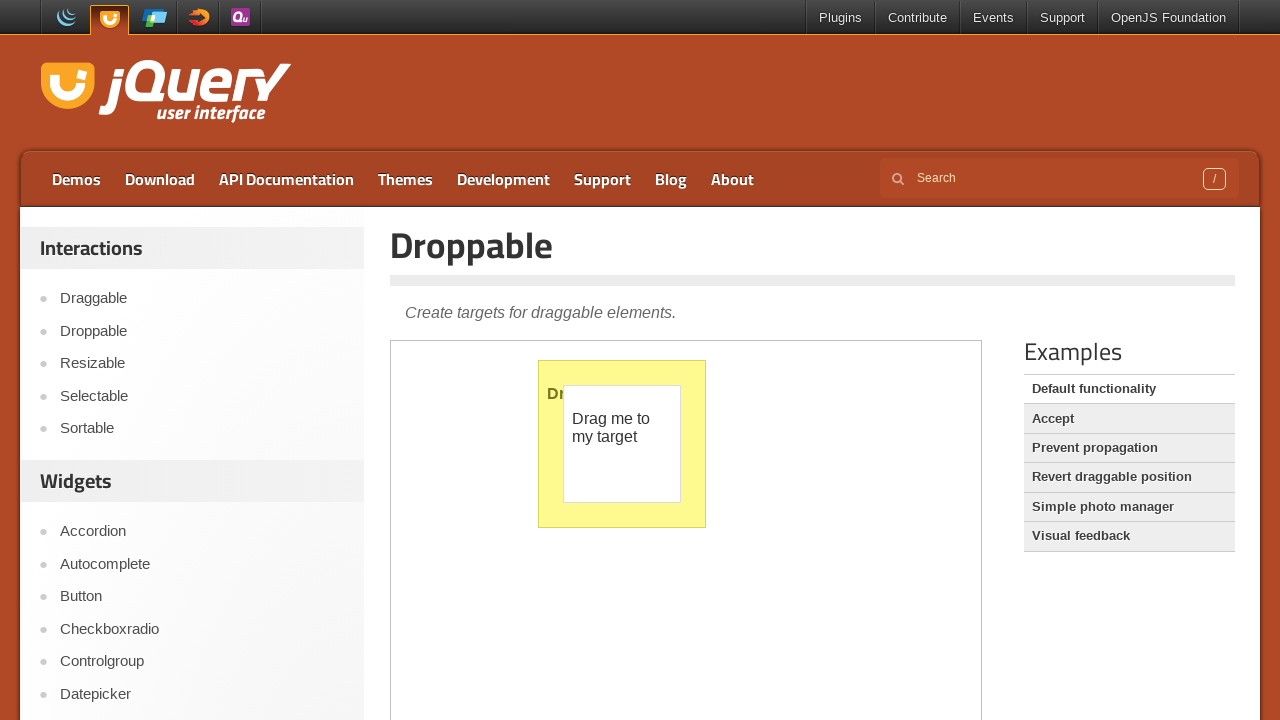